Tests an explicit wait exercise page by waiting for a price to reach 100, clicking a book button, reading an input value, calculating a mathematical result using logarithm and sine functions, and submitting the answer.

Starting URL: http://suninjuly.github.io/explicit_wait2.html

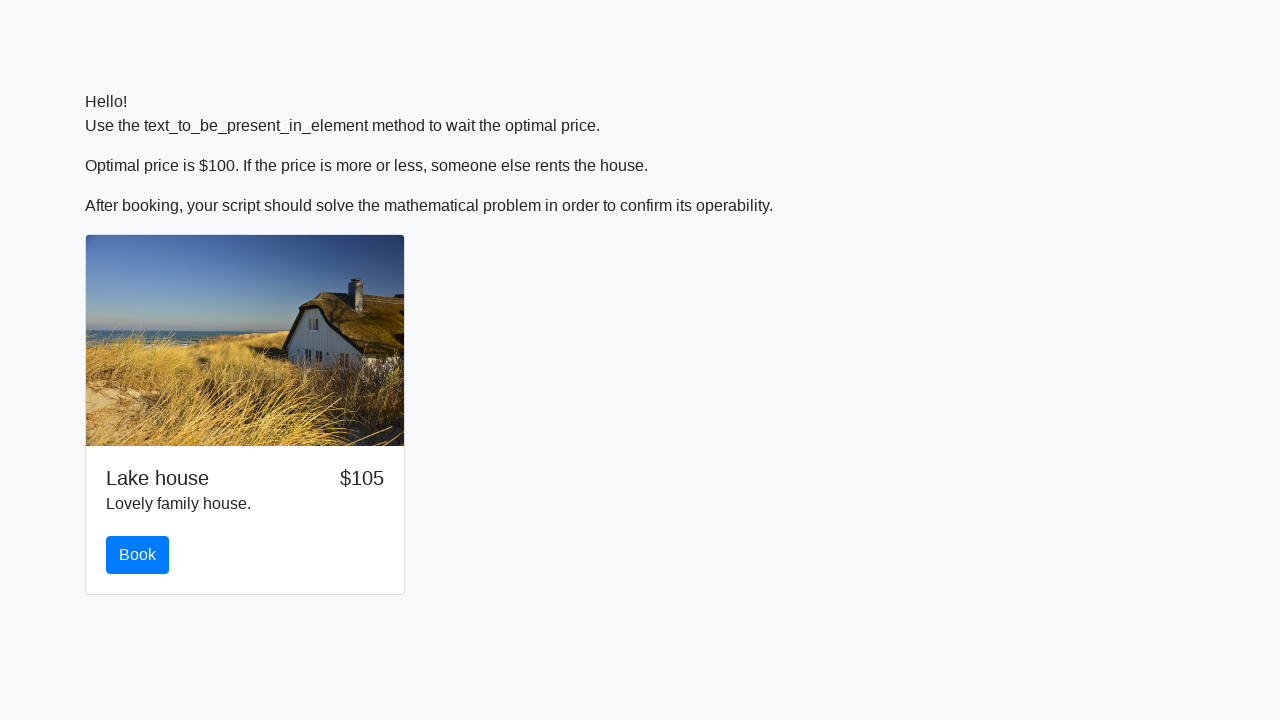

Waited for price element to reach 100
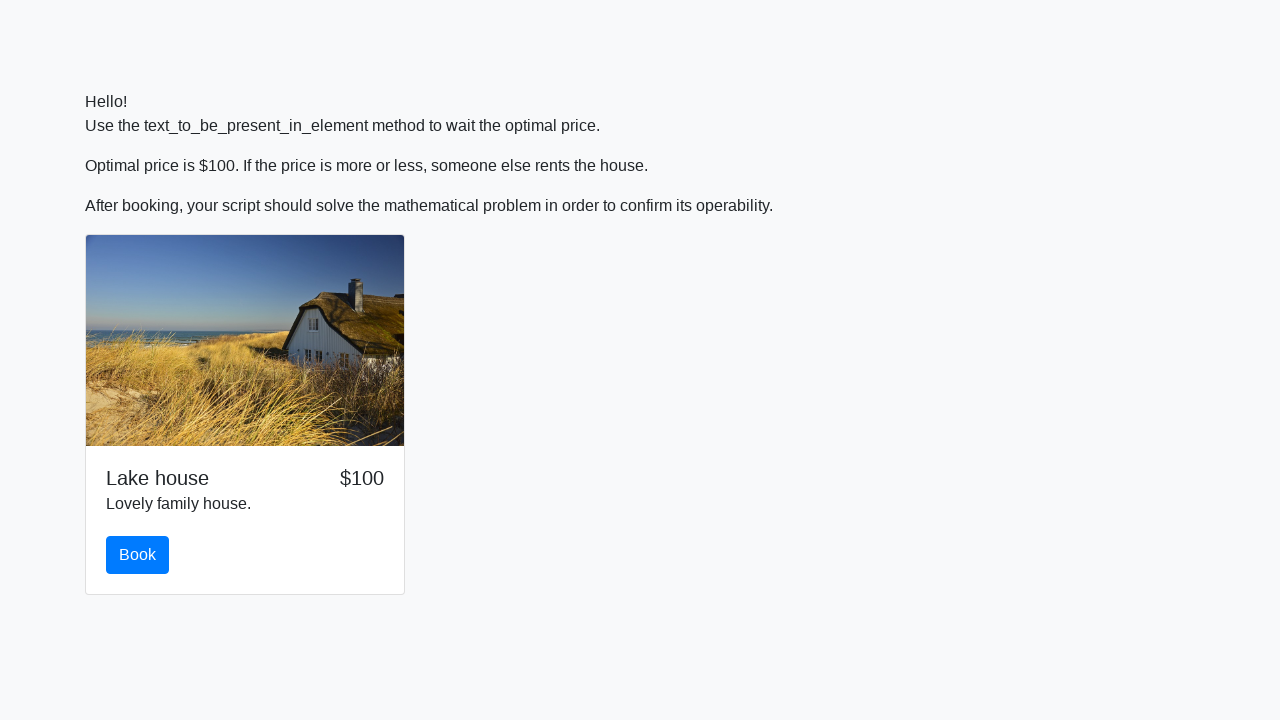

Clicked the book button at (138, 555) on #book
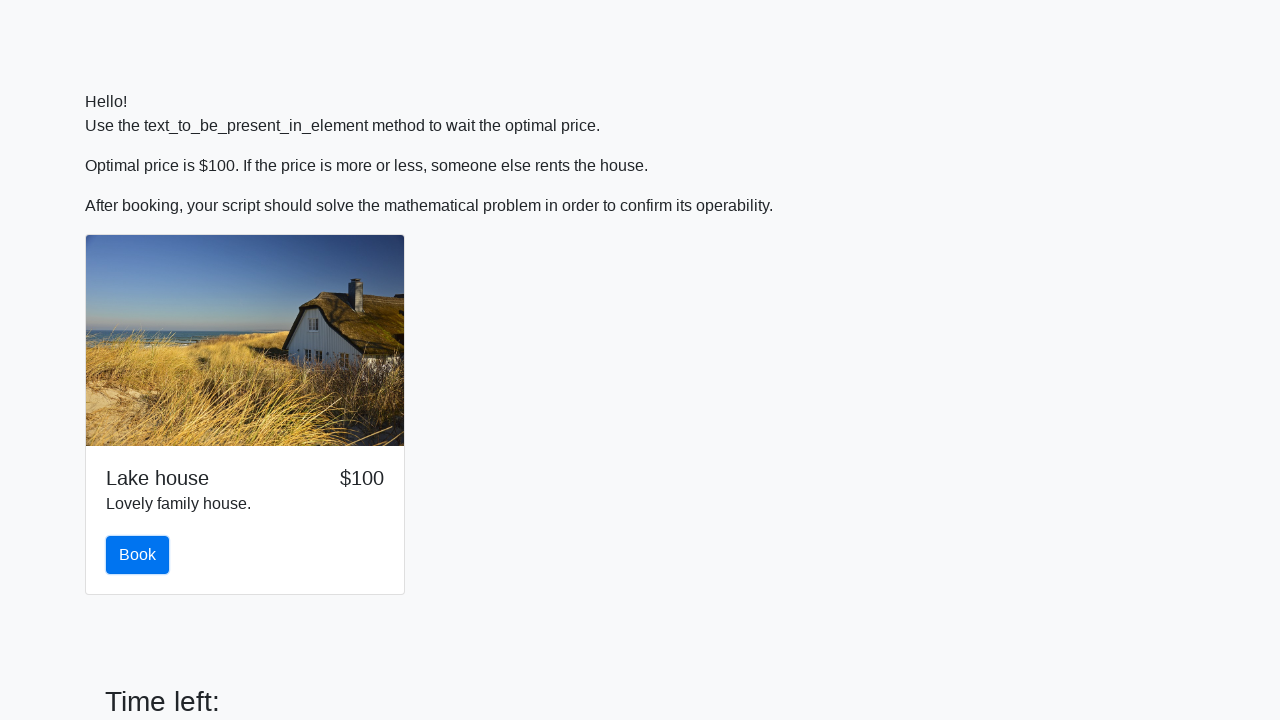

Retrieved x value from input_value element: 222
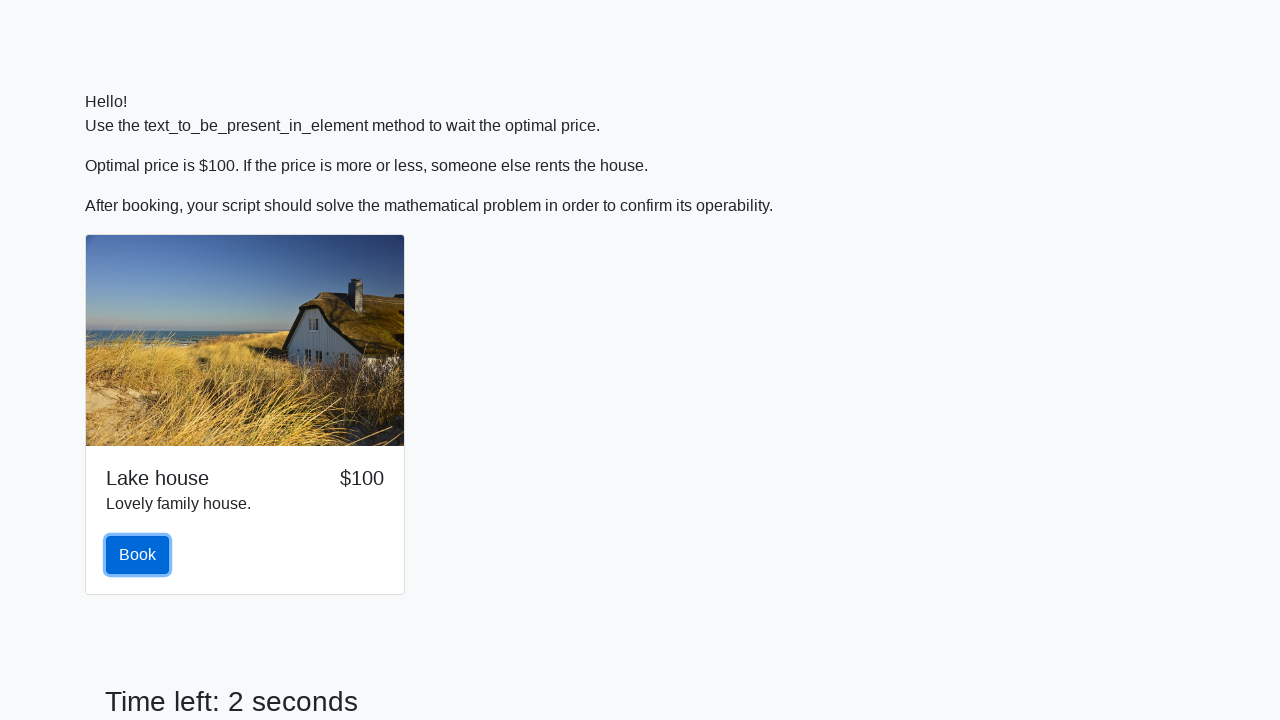

Calculated y value using logarithm and sine functions: 2.344437921647419
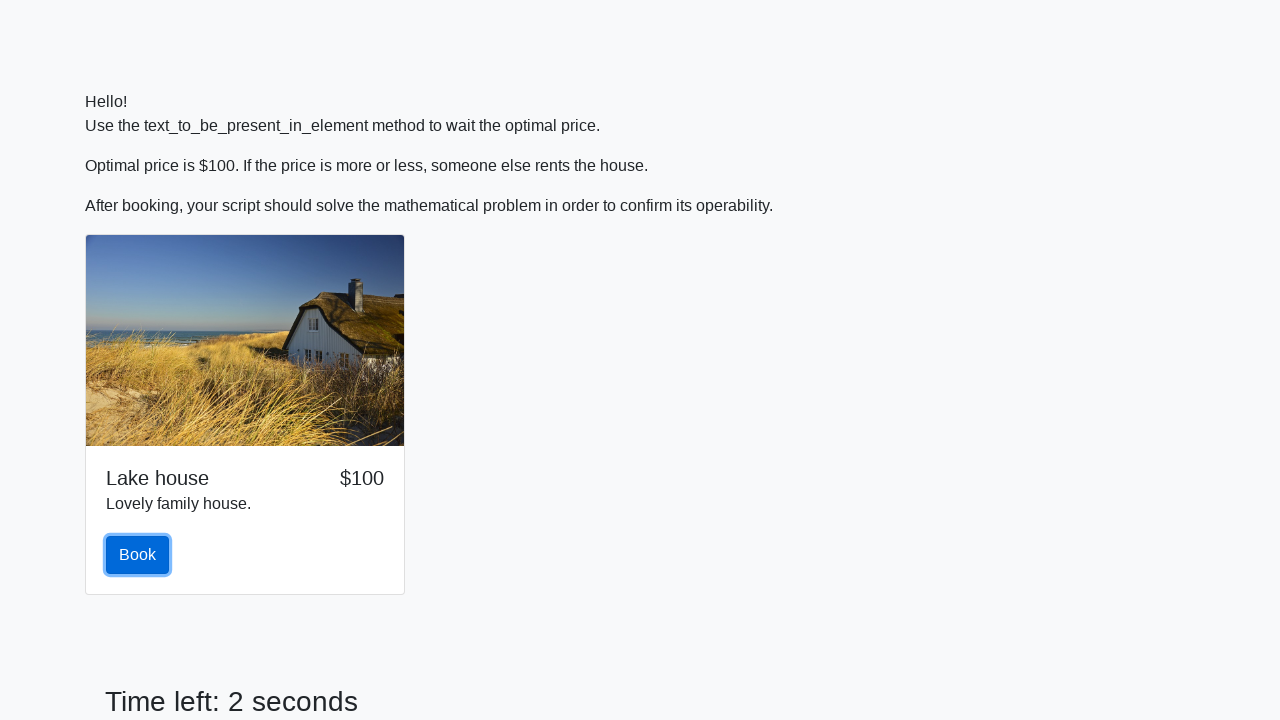

Filled answer field with calculated value: 2.344437921647419 on #answer
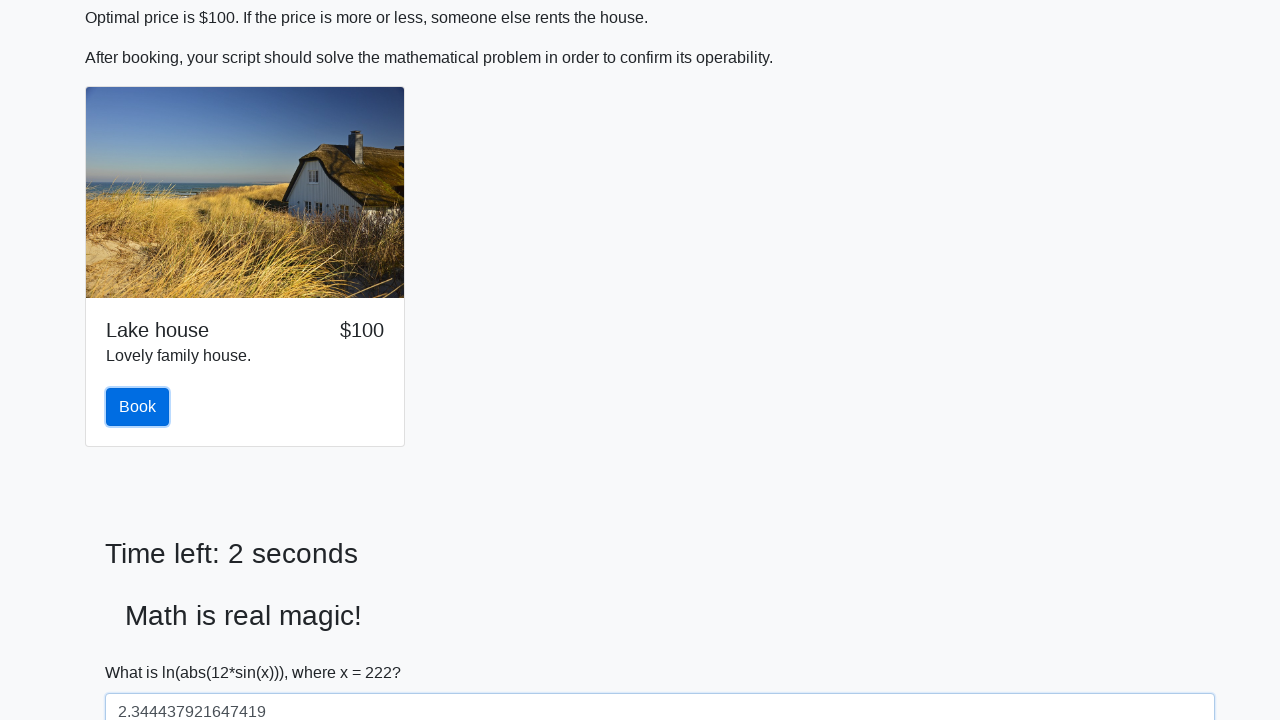

Clicked solve button to submit the answer at (143, 651) on #solve
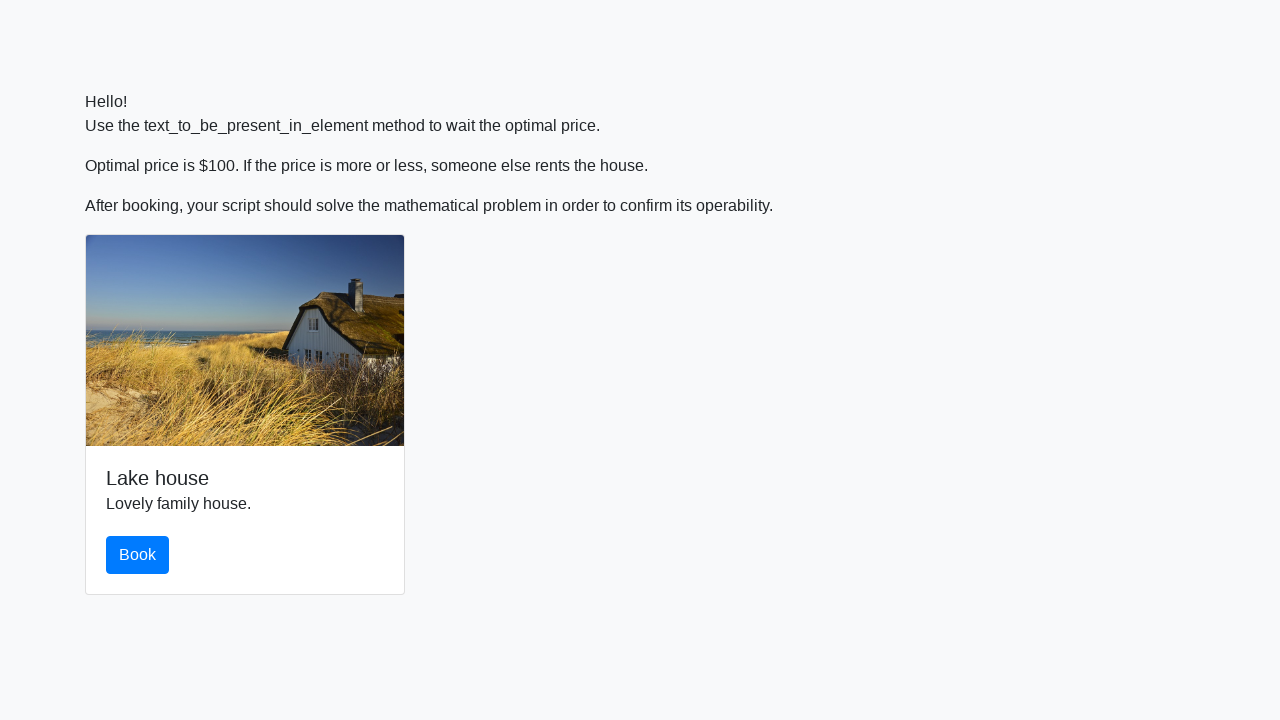

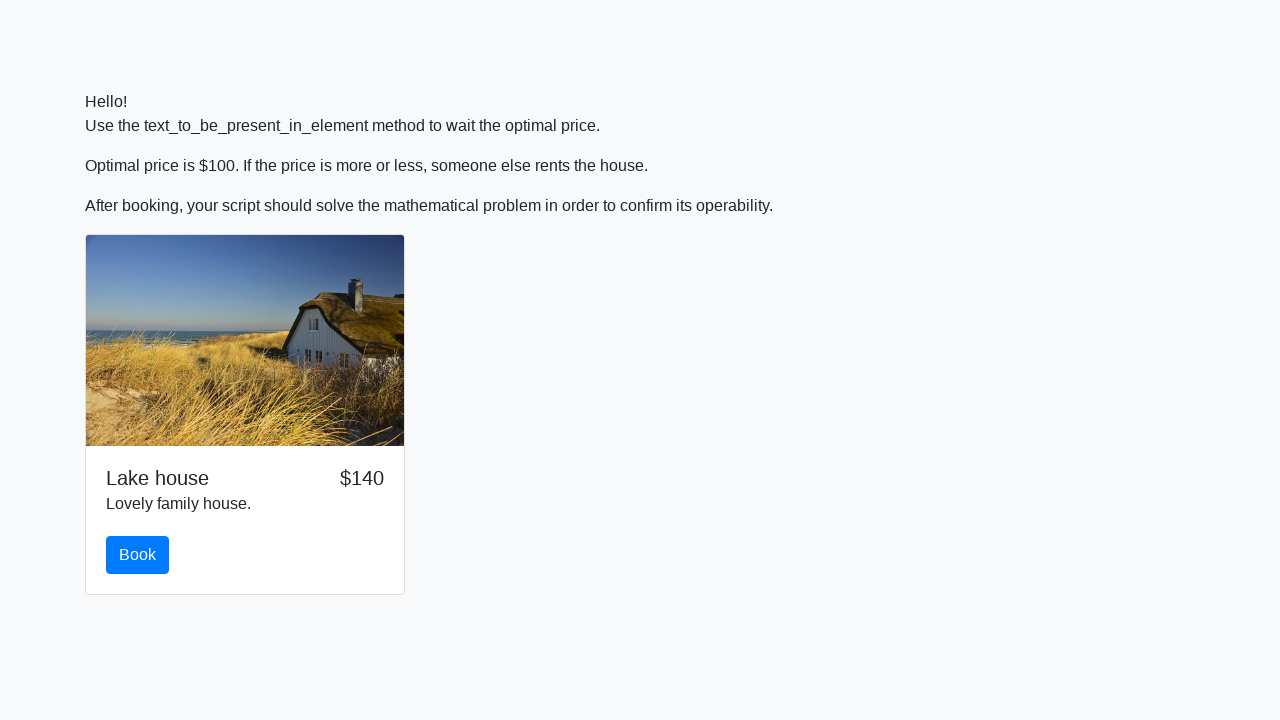